Tests checkbox functionality by checking all checkboxes and then unchecking them

Starting URL: https://testautomationpractice.blogspot.com/

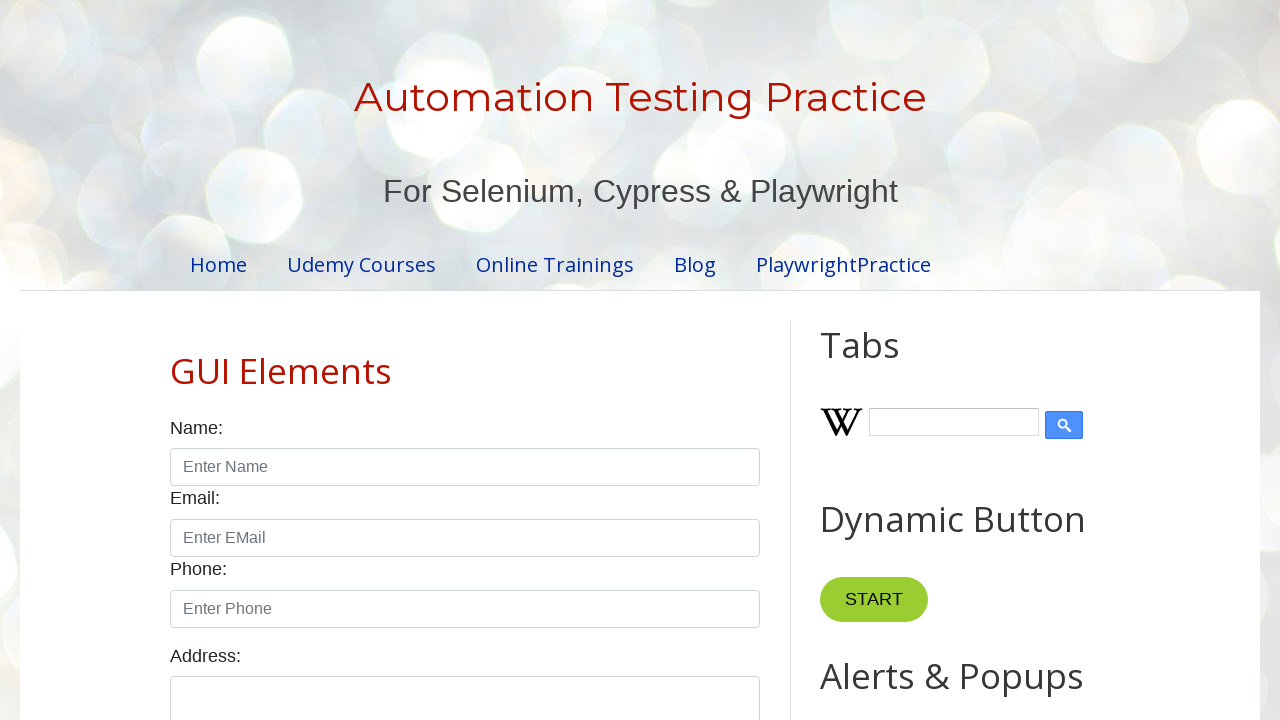

Located all checkboxes with class 'form-check-input'
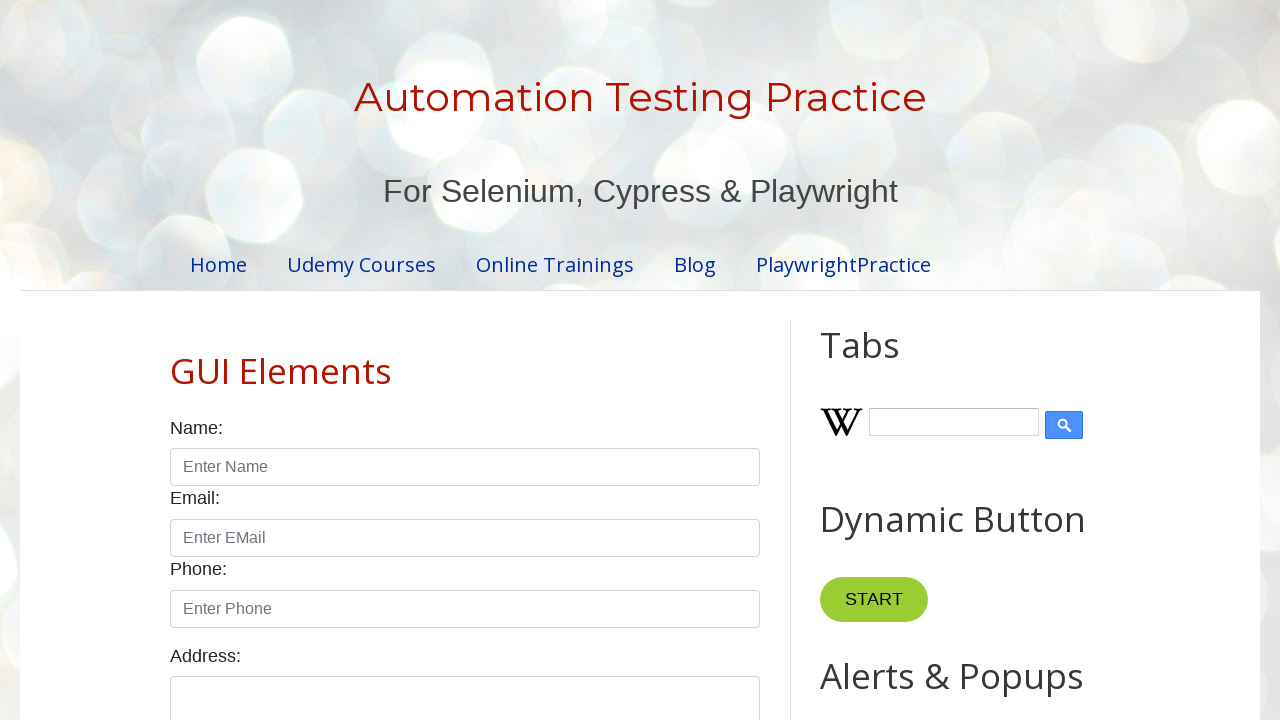

Clicked a checkbox to check it at (176, 360) on xpath=//input[@type='checkbox' and @class='form-check-input'] >> nth=0
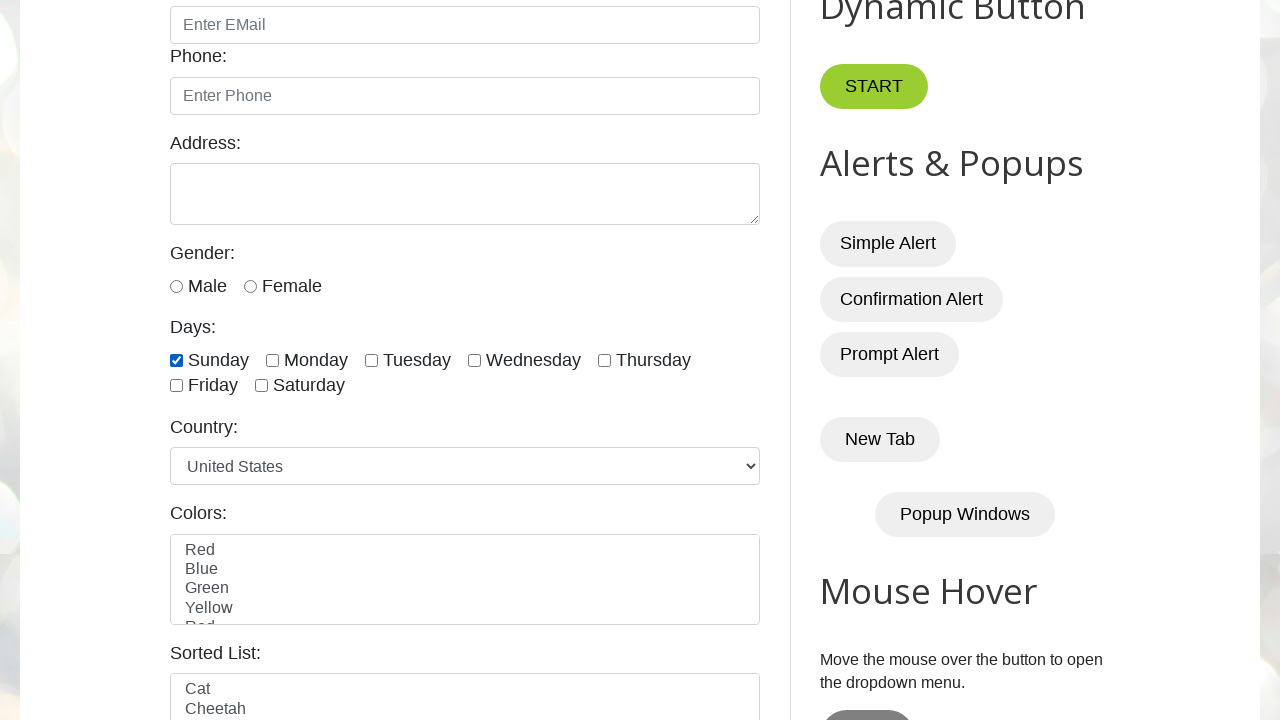

Clicked a checkbox to check it at (272, 360) on xpath=//input[@type='checkbox' and @class='form-check-input'] >> nth=1
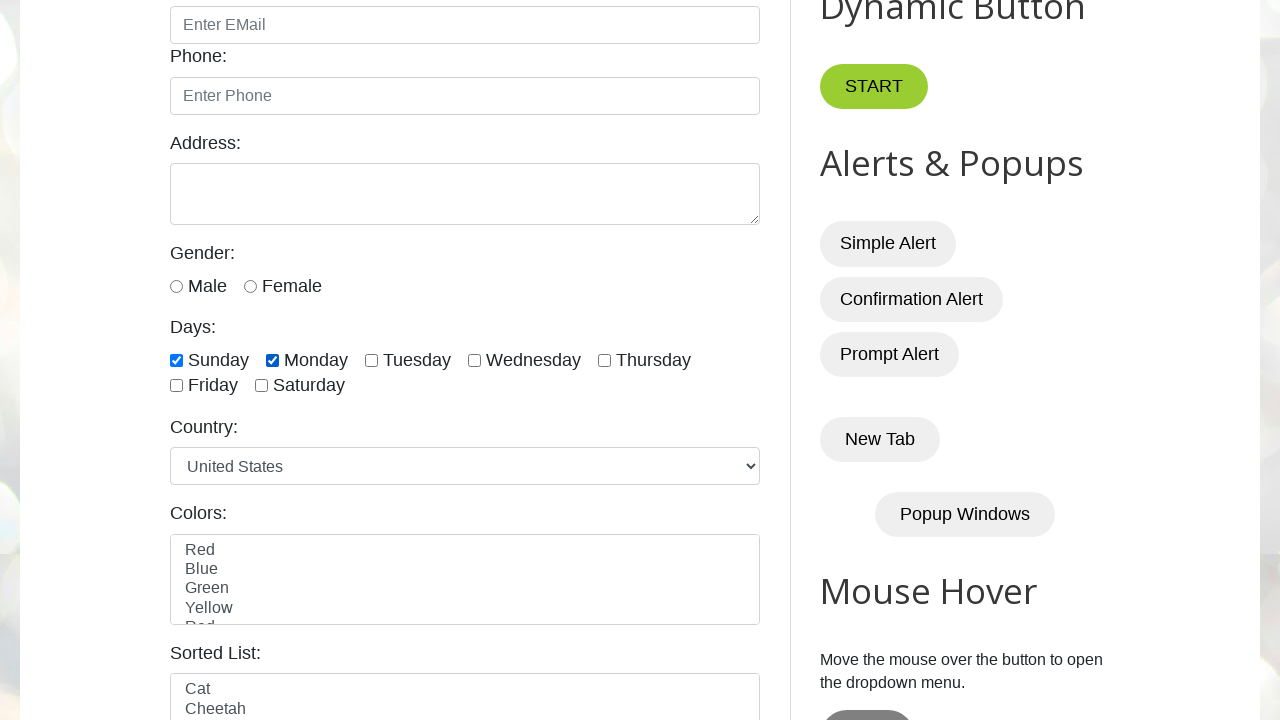

Clicked a checkbox to check it at (372, 360) on xpath=//input[@type='checkbox' and @class='form-check-input'] >> nth=2
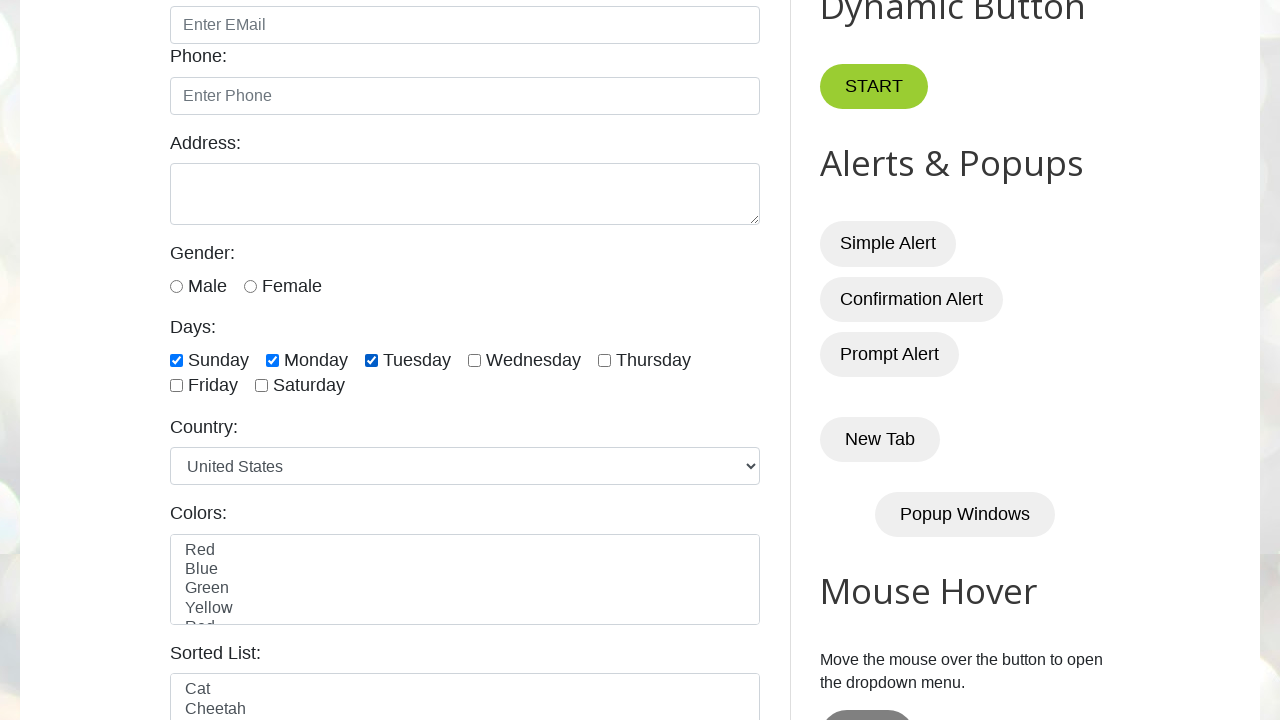

Clicked a checkbox to check it at (474, 360) on xpath=//input[@type='checkbox' and @class='form-check-input'] >> nth=3
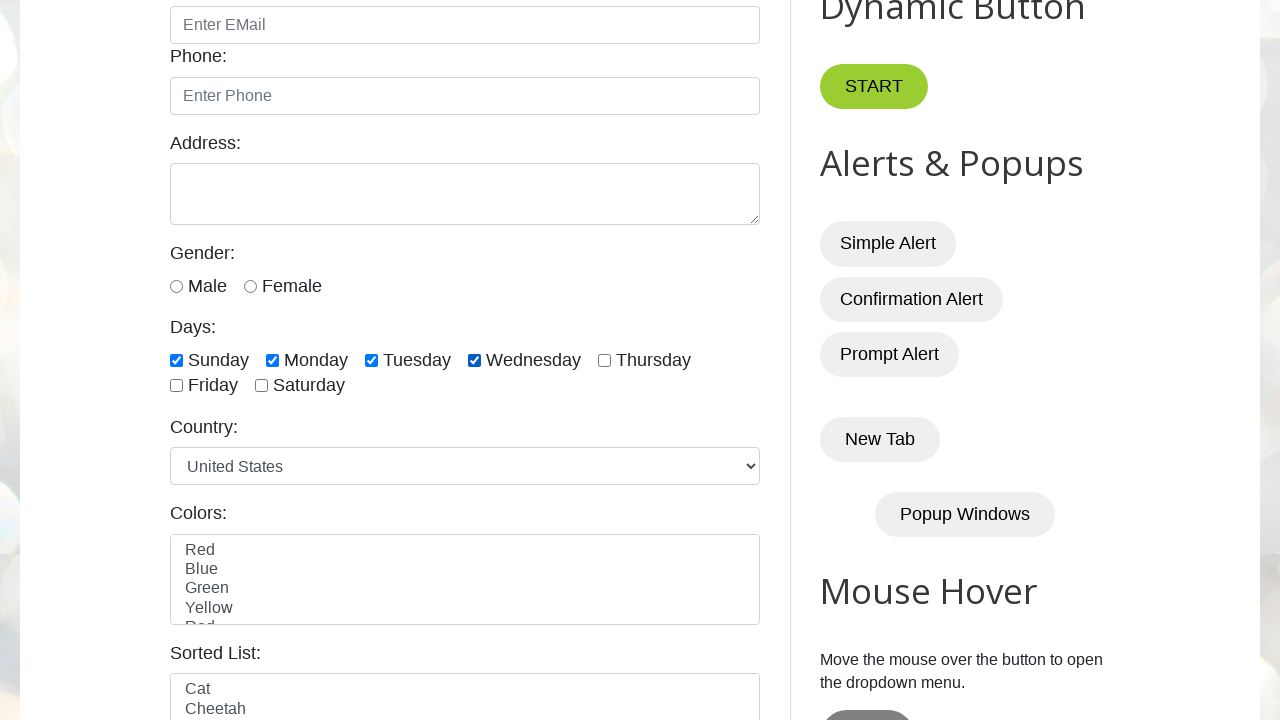

Clicked a checkbox to check it at (604, 360) on xpath=//input[@type='checkbox' and @class='form-check-input'] >> nth=4
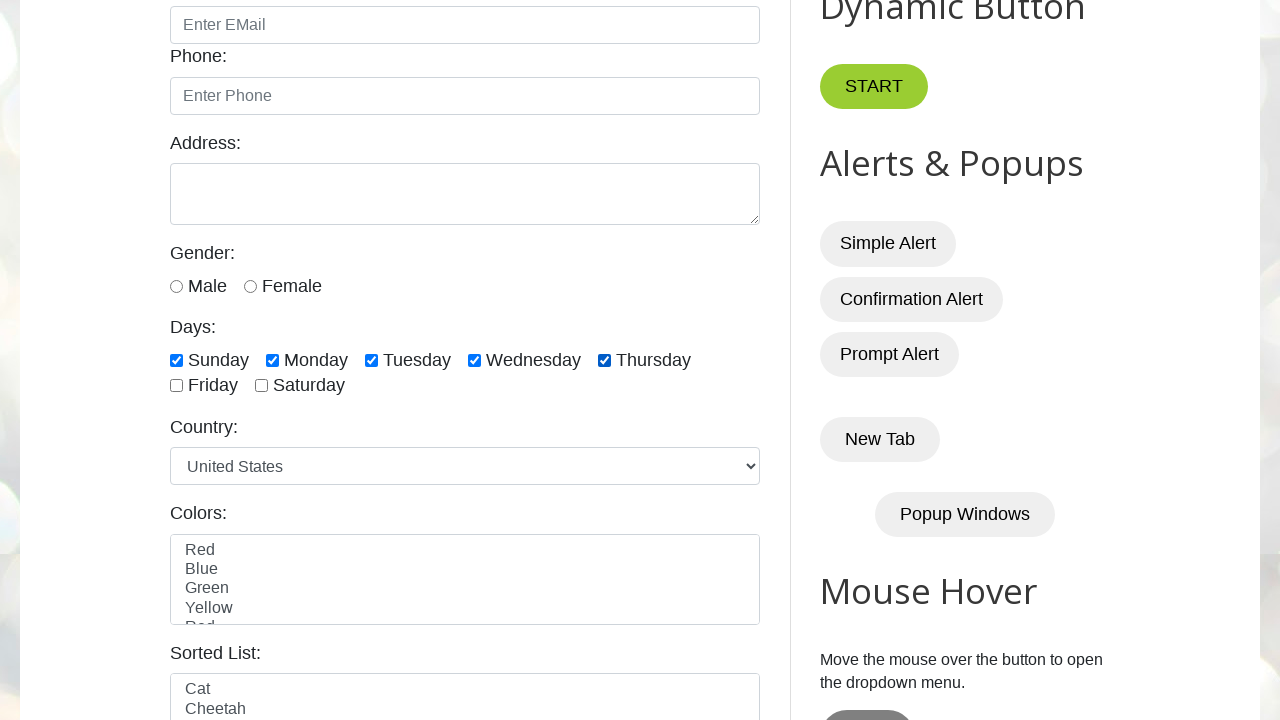

Clicked a checkbox to check it at (176, 386) on xpath=//input[@type='checkbox' and @class='form-check-input'] >> nth=5
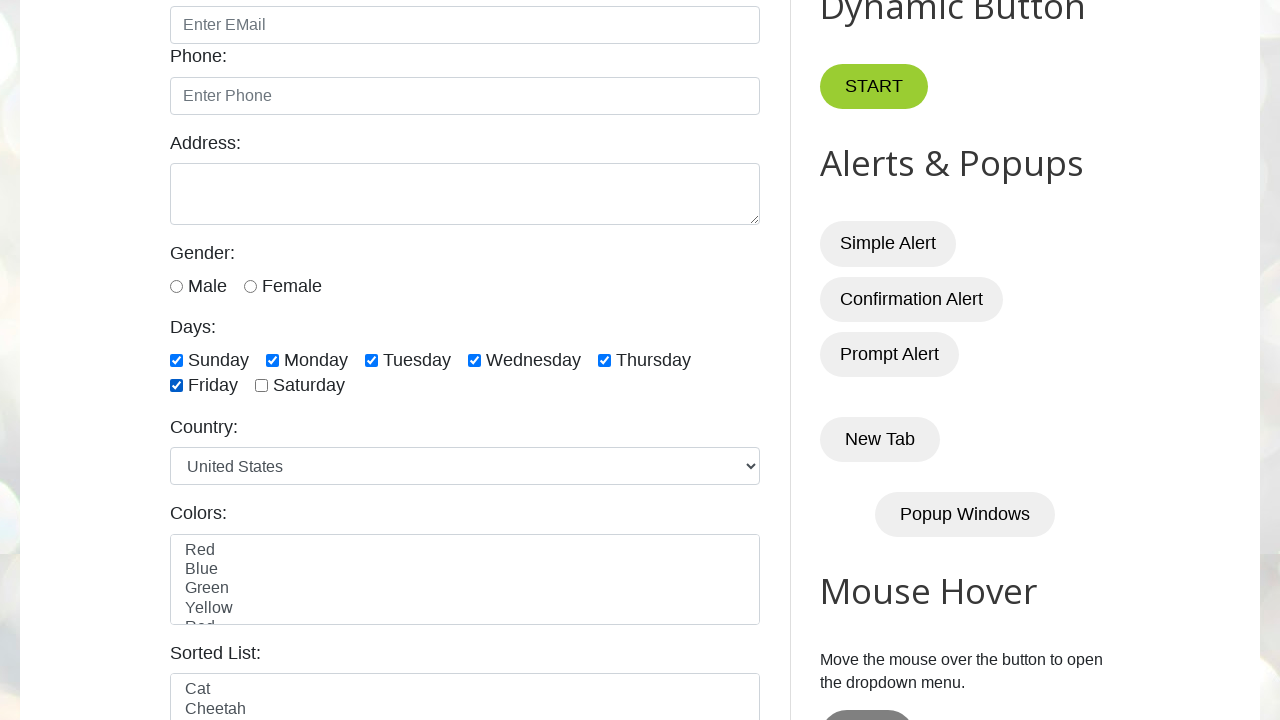

Clicked a checkbox to check it at (262, 386) on xpath=//input[@type='checkbox' and @class='form-check-input'] >> nth=6
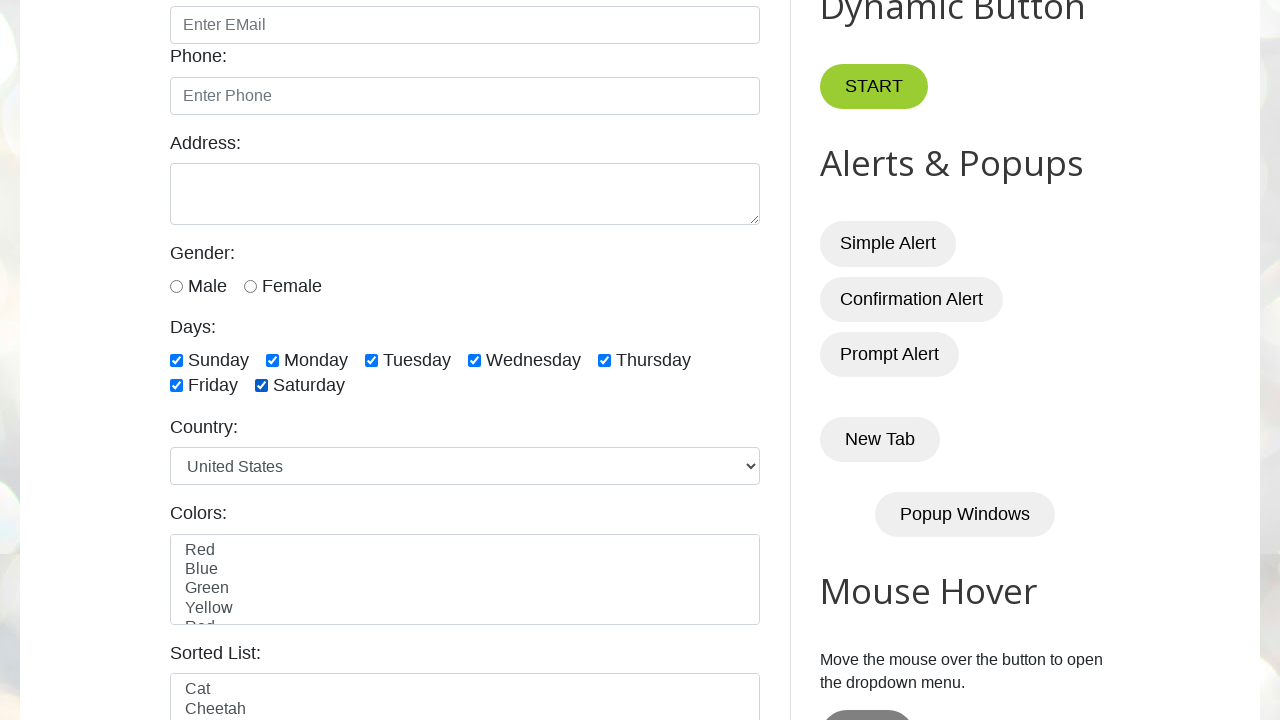

Unchecked a checkbox at (176, 360) on xpath=//input[@type='checkbox' and @class='form-check-input'] >> nth=0
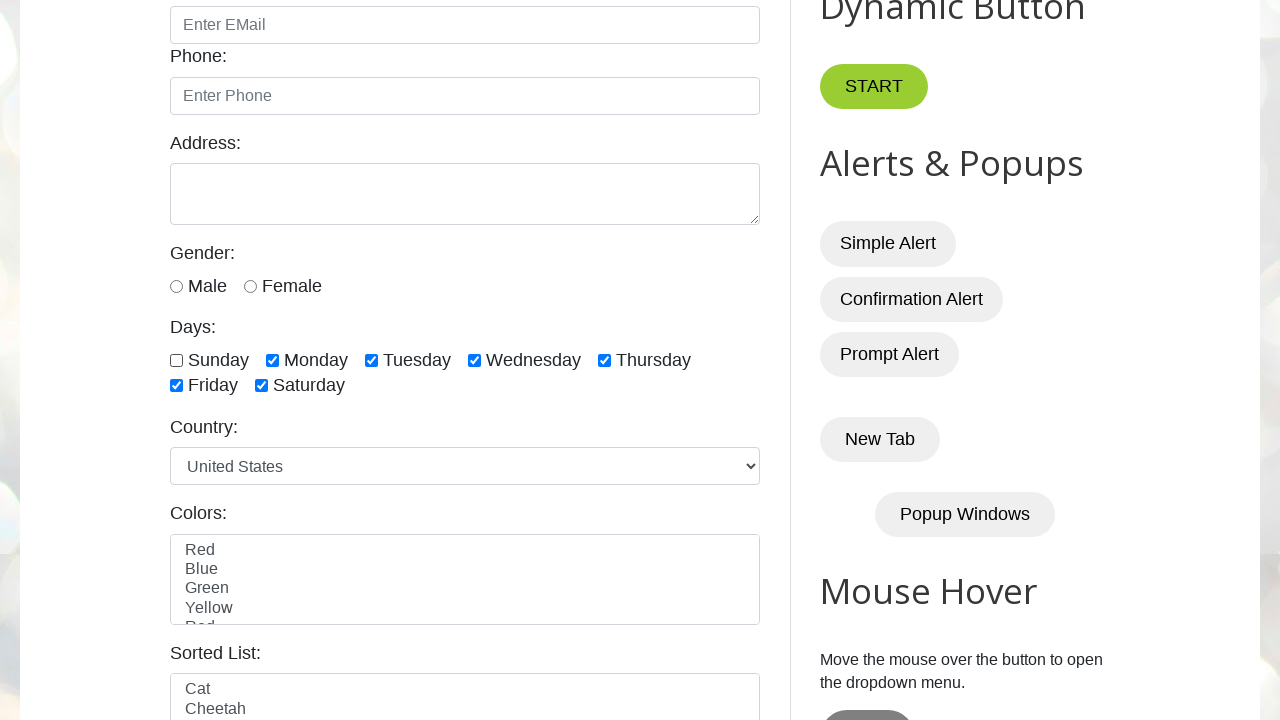

Unchecked a checkbox at (272, 360) on xpath=//input[@type='checkbox' and @class='form-check-input'] >> nth=1
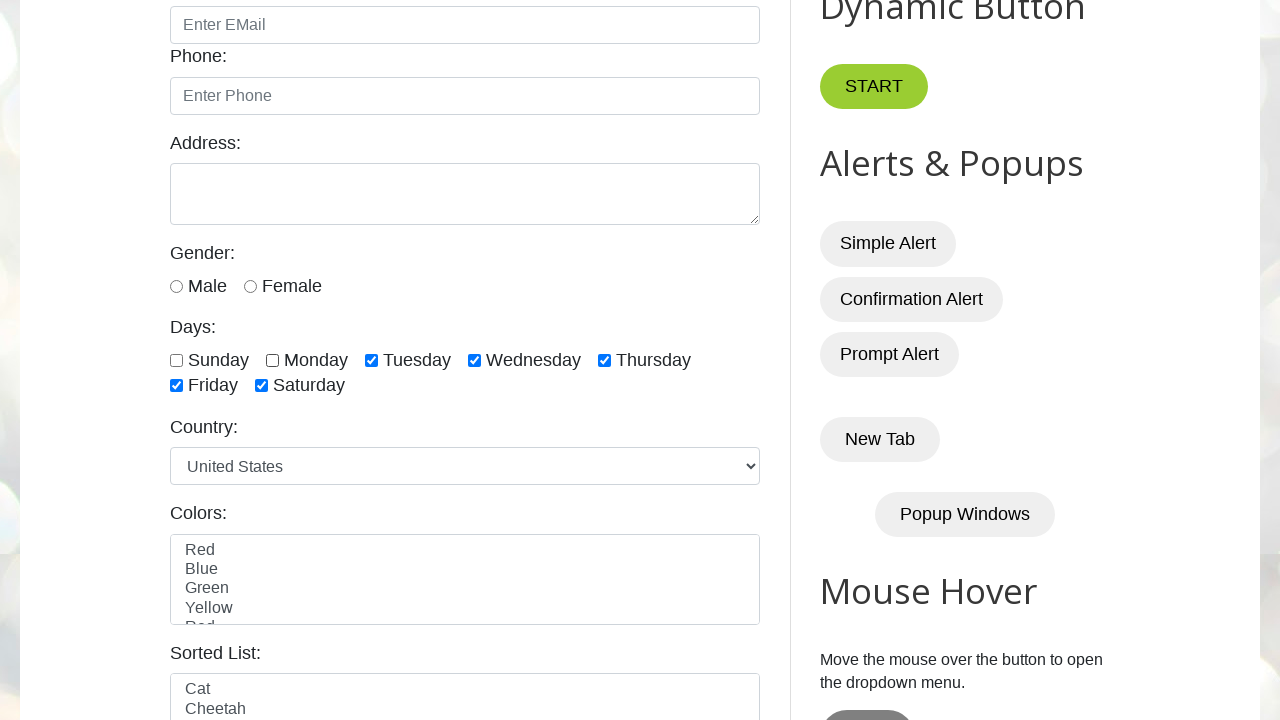

Unchecked a checkbox at (372, 360) on xpath=//input[@type='checkbox' and @class='form-check-input'] >> nth=2
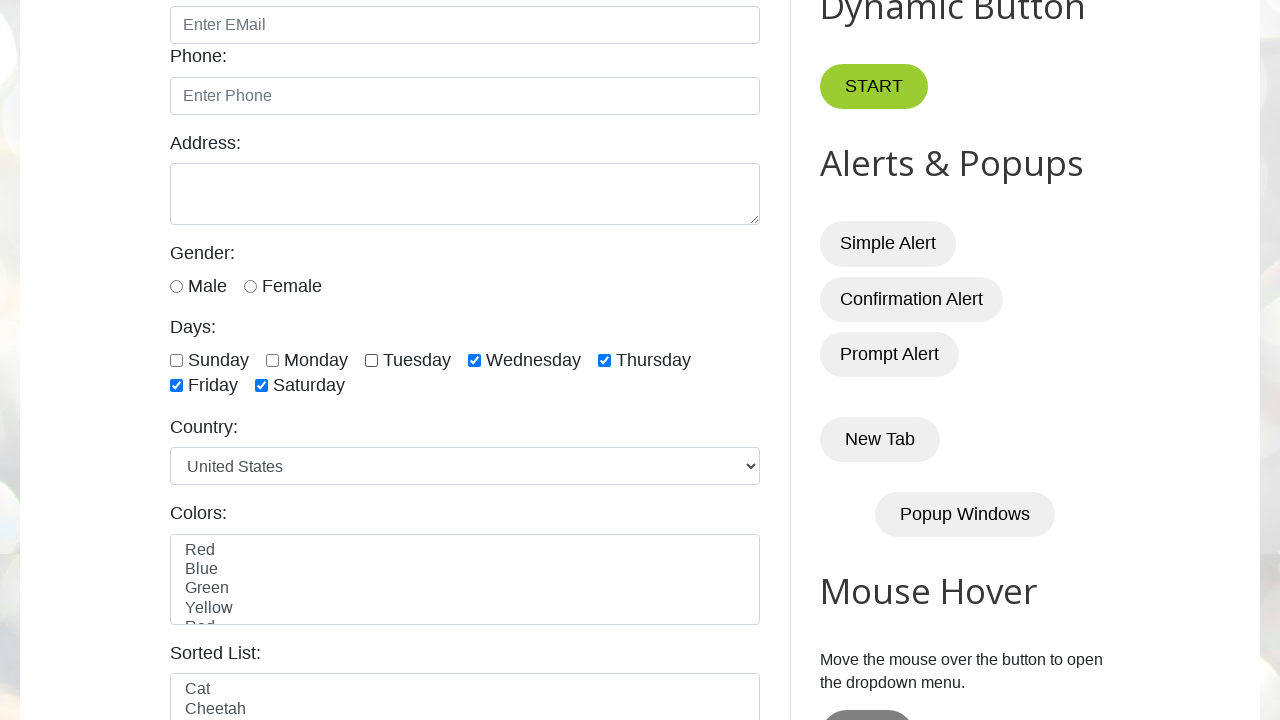

Unchecked a checkbox at (474, 360) on xpath=//input[@type='checkbox' and @class='form-check-input'] >> nth=3
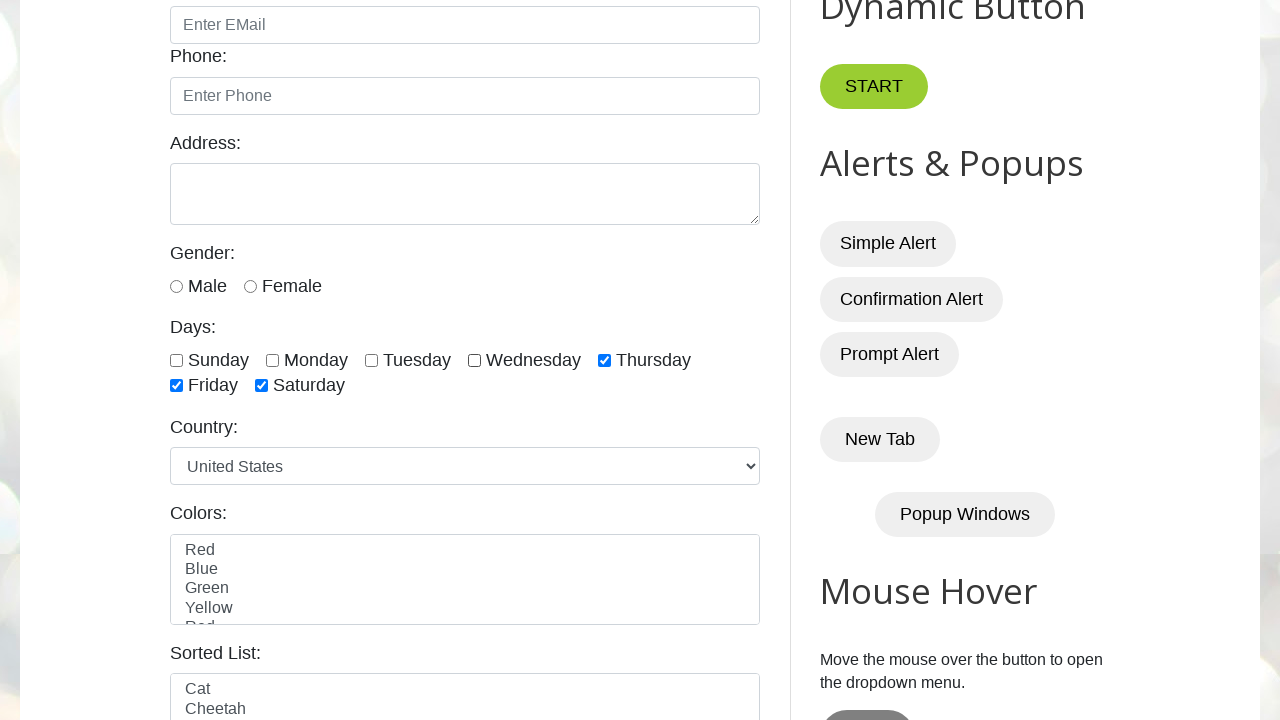

Unchecked a checkbox at (604, 360) on xpath=//input[@type='checkbox' and @class='form-check-input'] >> nth=4
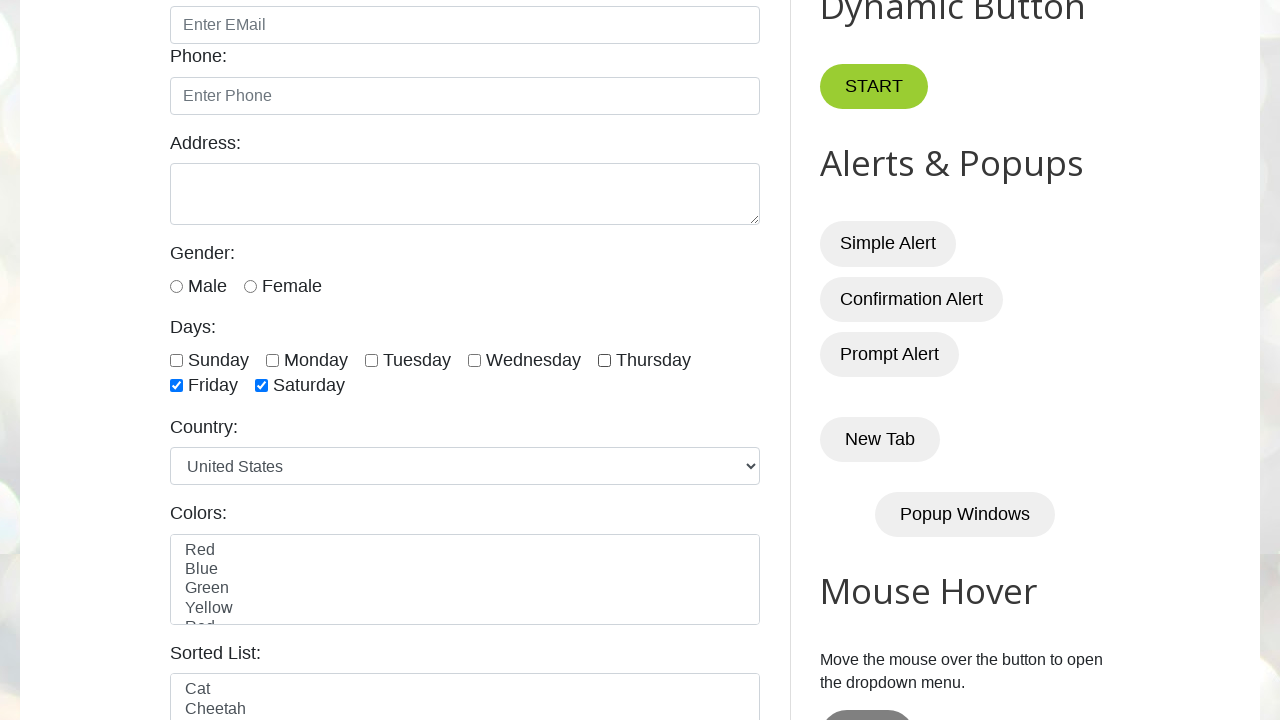

Unchecked a checkbox at (176, 386) on xpath=//input[@type='checkbox' and @class='form-check-input'] >> nth=5
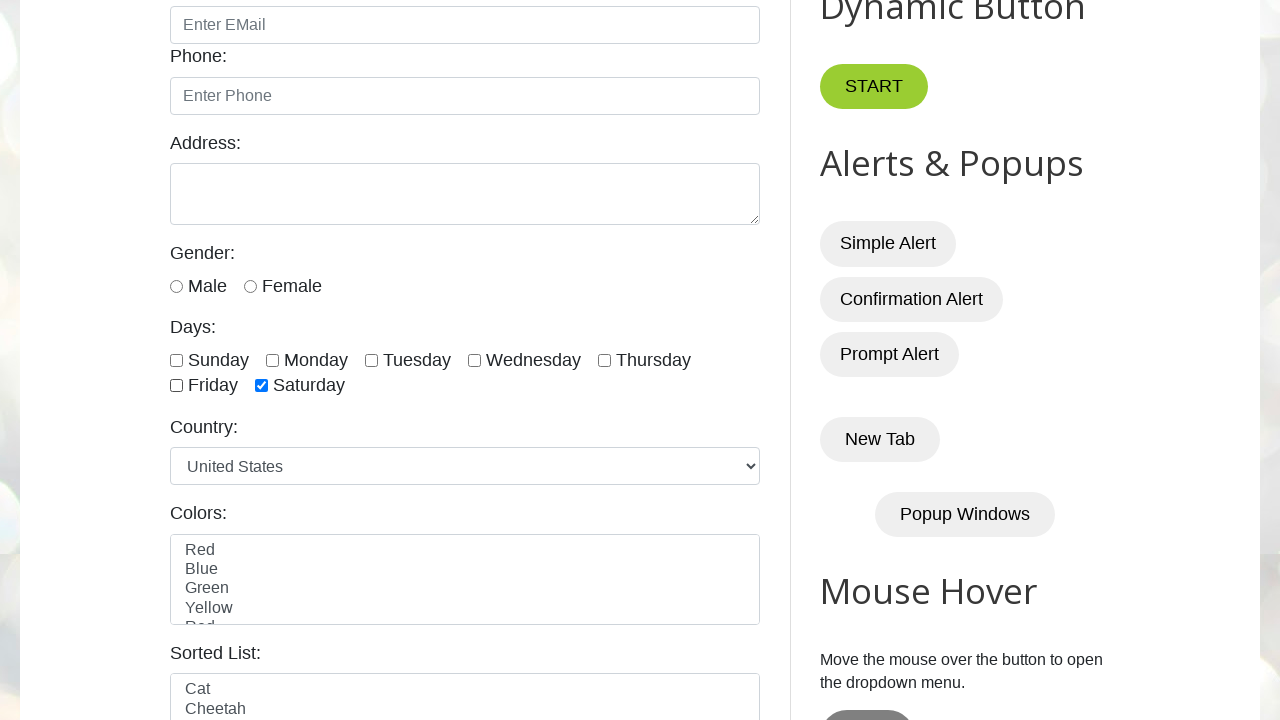

Unchecked a checkbox at (262, 386) on xpath=//input[@type='checkbox' and @class='form-check-input'] >> nth=6
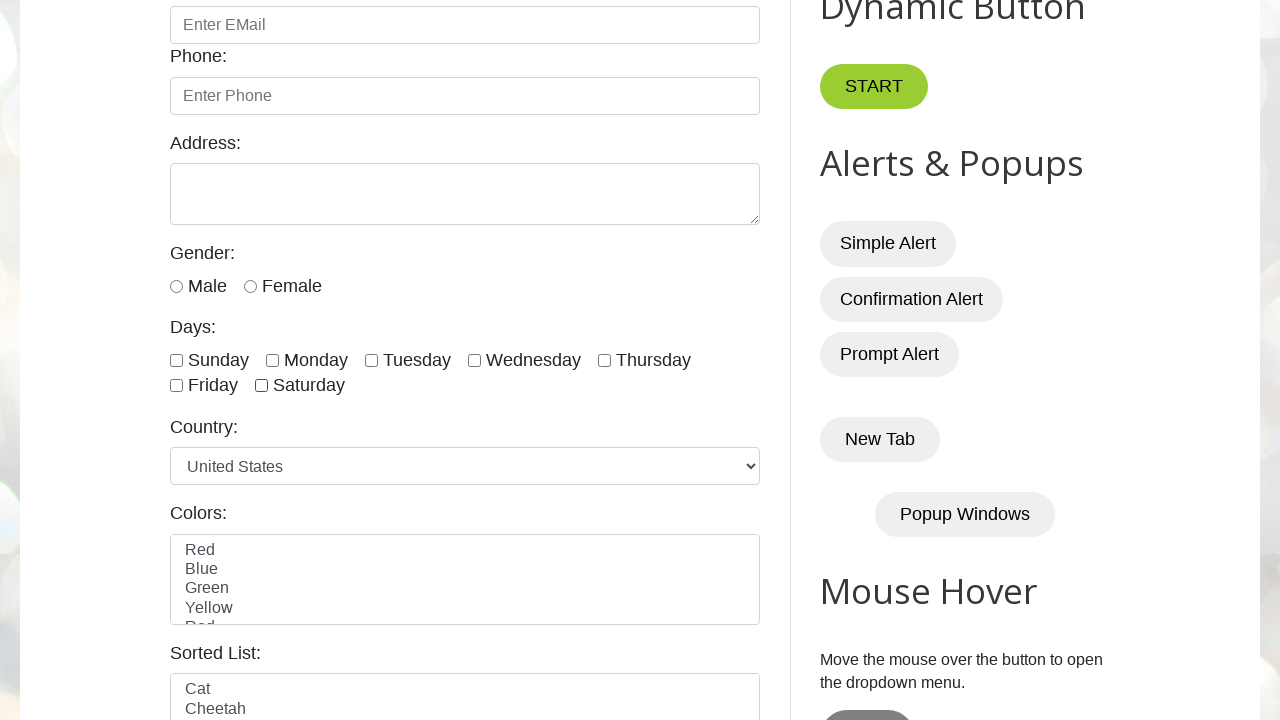

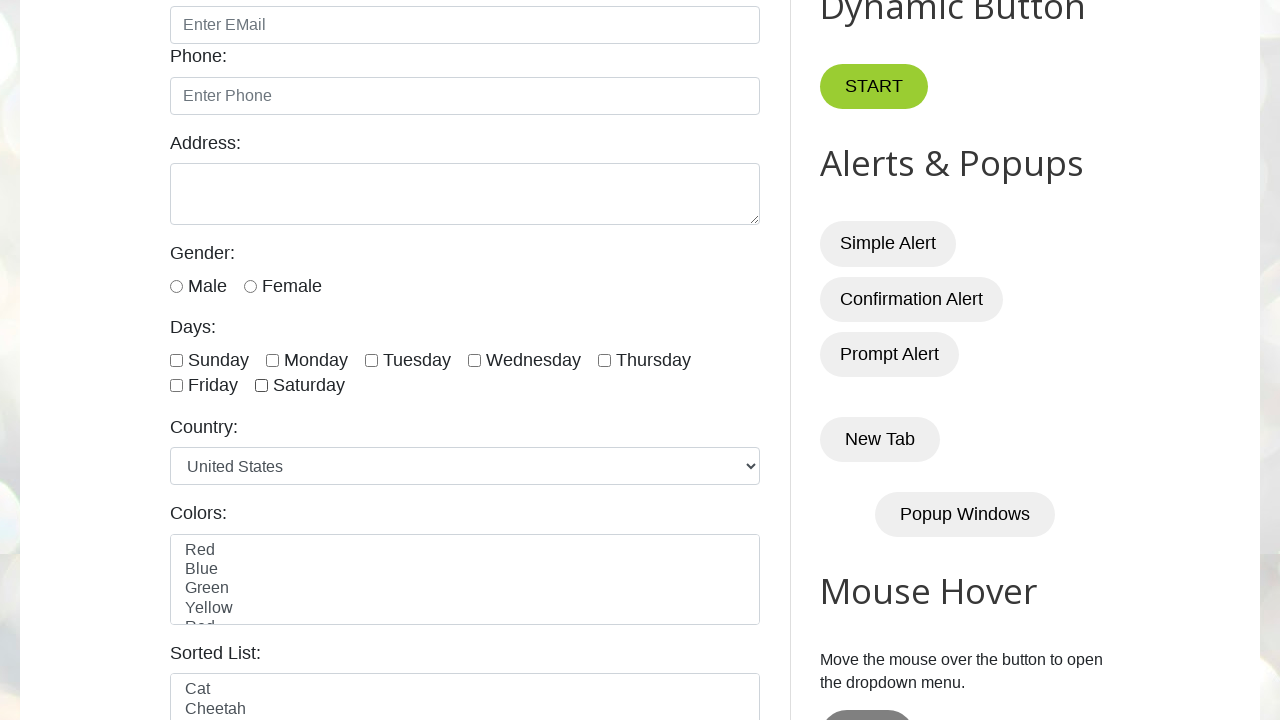